Verifies the webpage title is "OrangeHRM" when navigating to the OrangeHRM demo site

Starting URL: https://opensource-demo.orangehrmlive.com

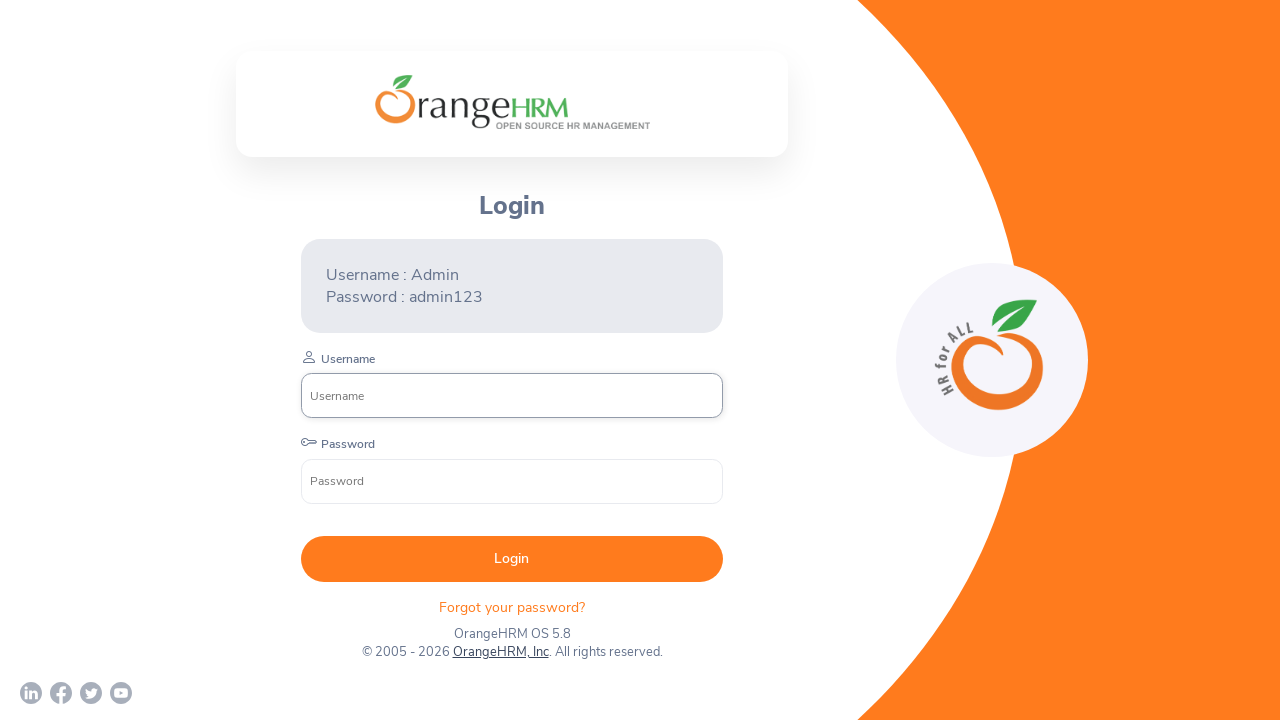

Navigated to OrangeHRM demo site
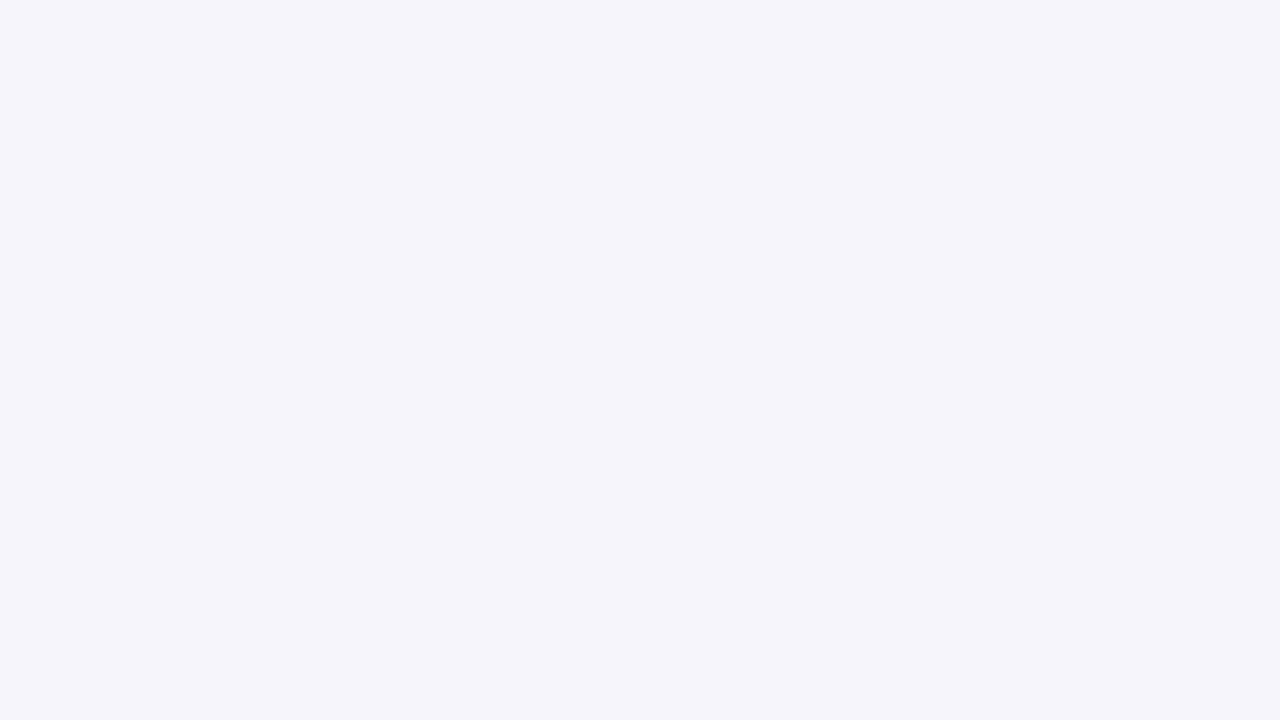

Verified webpage title is 'OrangeHRM'
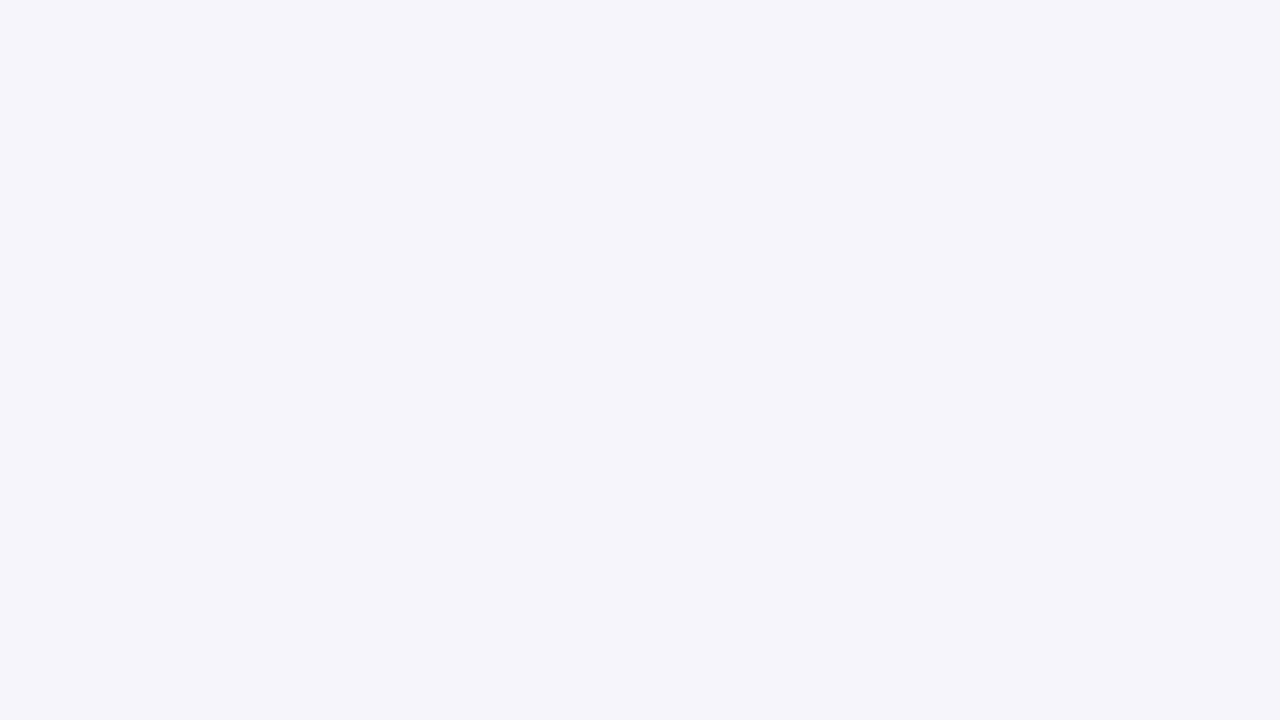

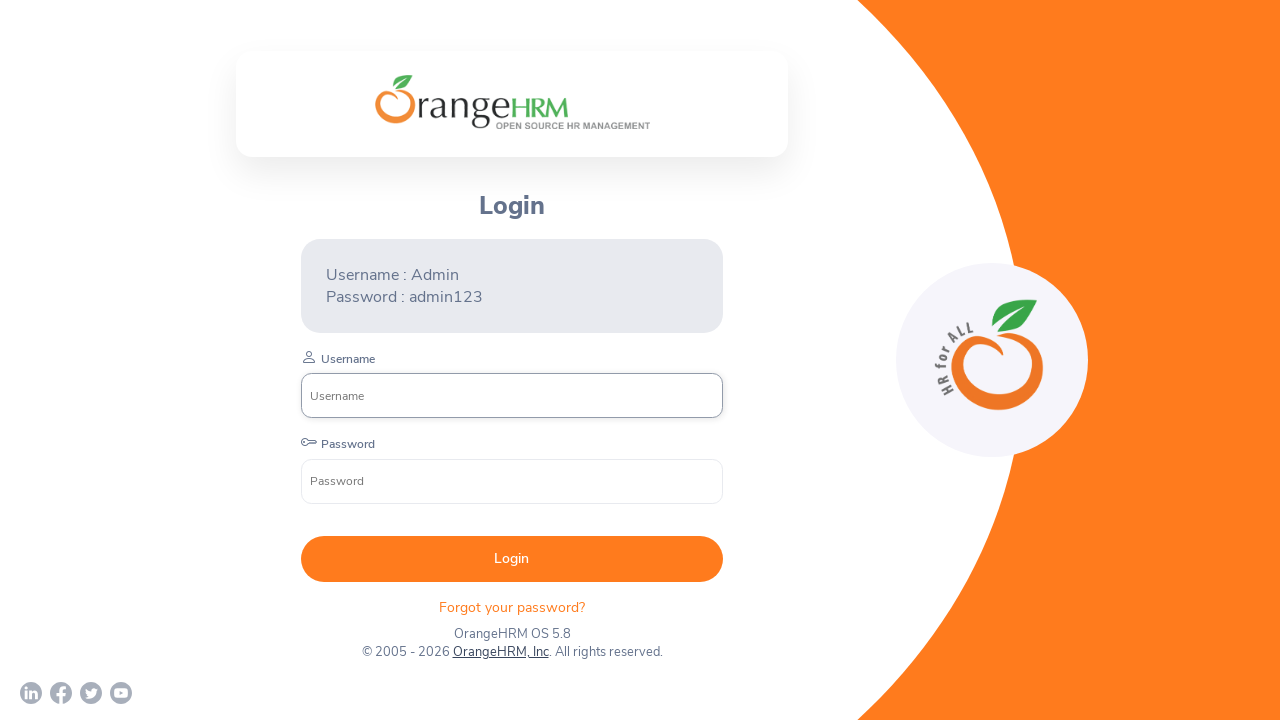